Verifies that the GreenKart e-commerce practice site displays the correct brand name "GREENKART" in the header

Starting URL: https://rahulshettyacademy.com/seleniumPractise/#/

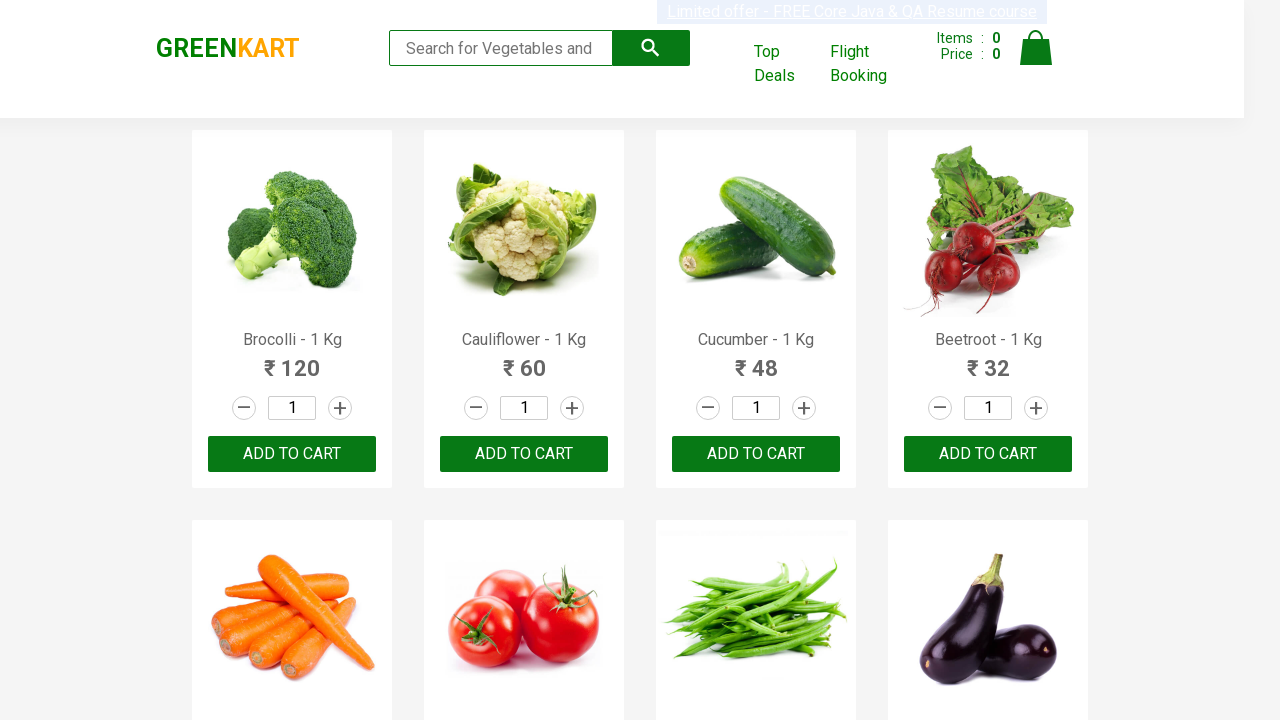

Navigated to GreenKart e-commerce practice site
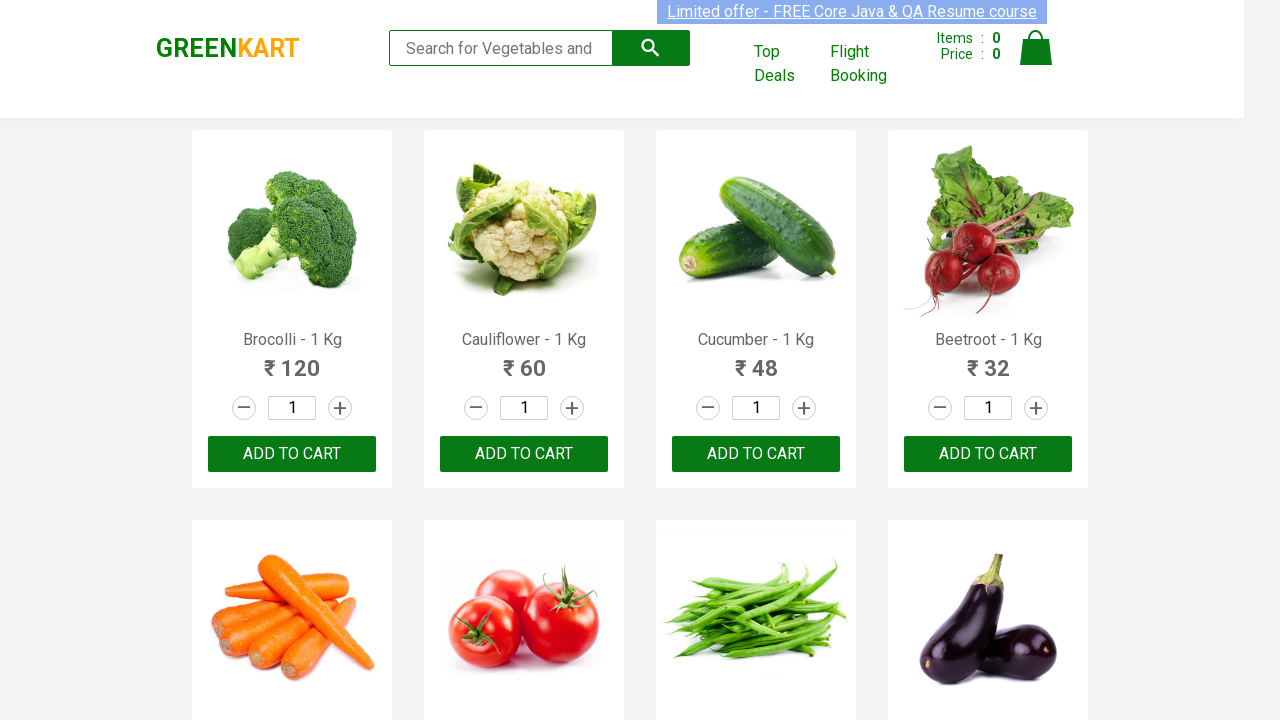

Located brand element in header
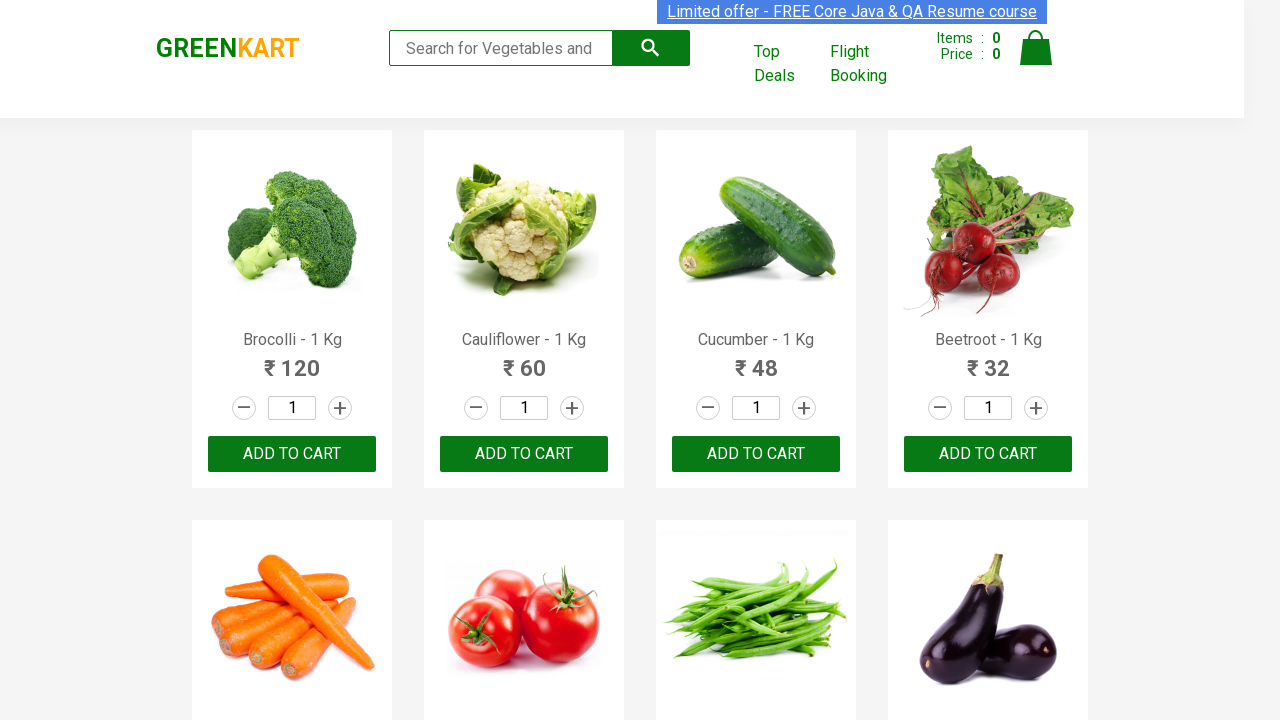

Verified that brand element displays correct text 'GREENKART'
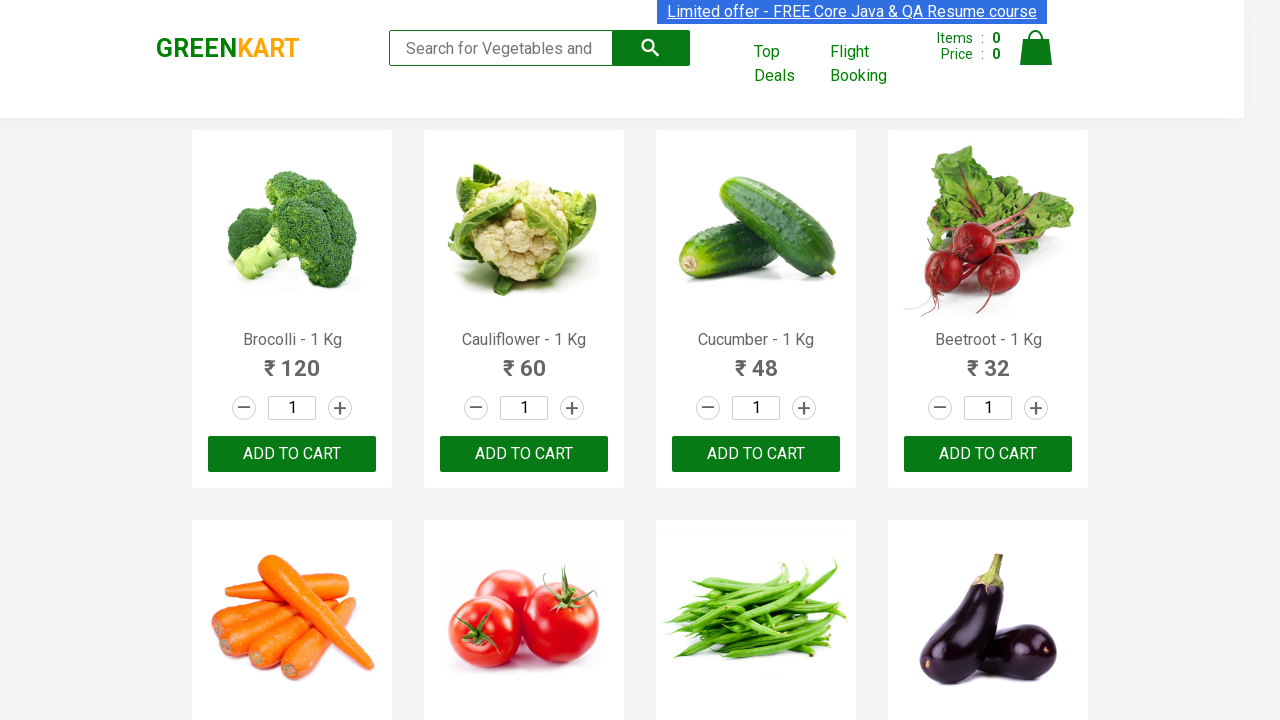

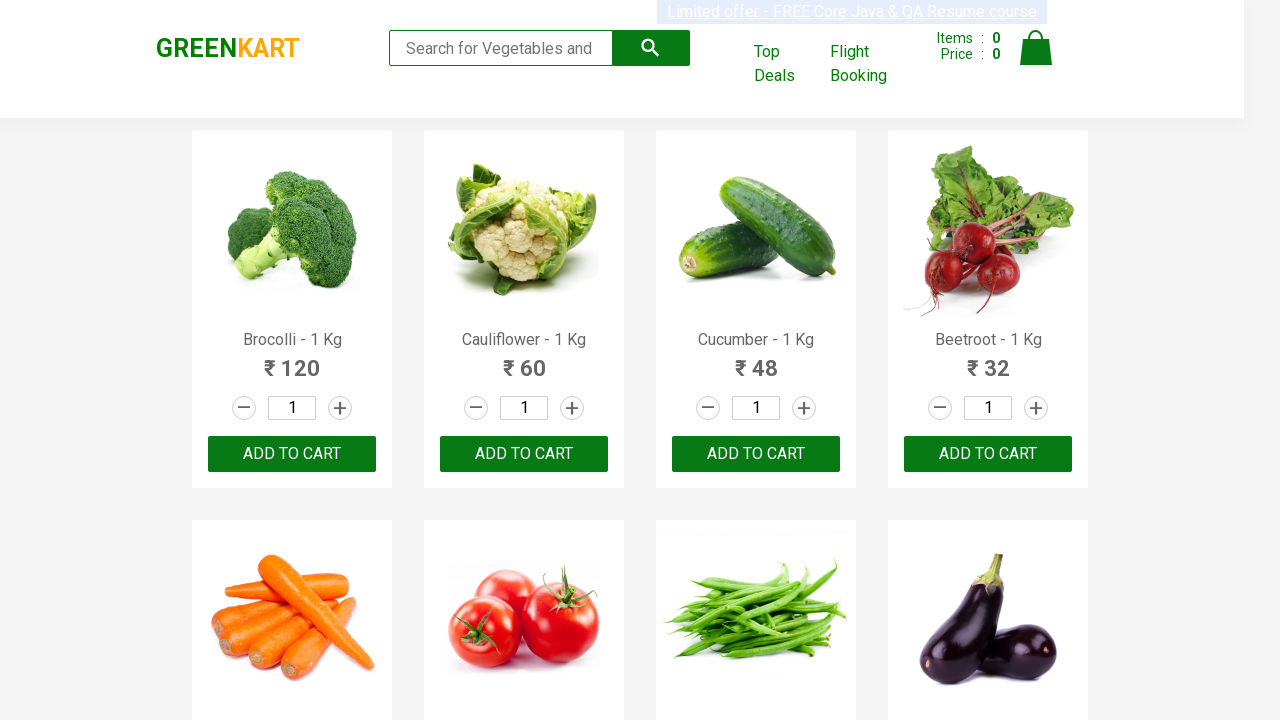